Fills out the complete feedback form, submits it, verifies the data on the confirmation page, and then clicks No to go back.

Starting URL: https://kristinek.github.io/site/tasks/provide_feedback

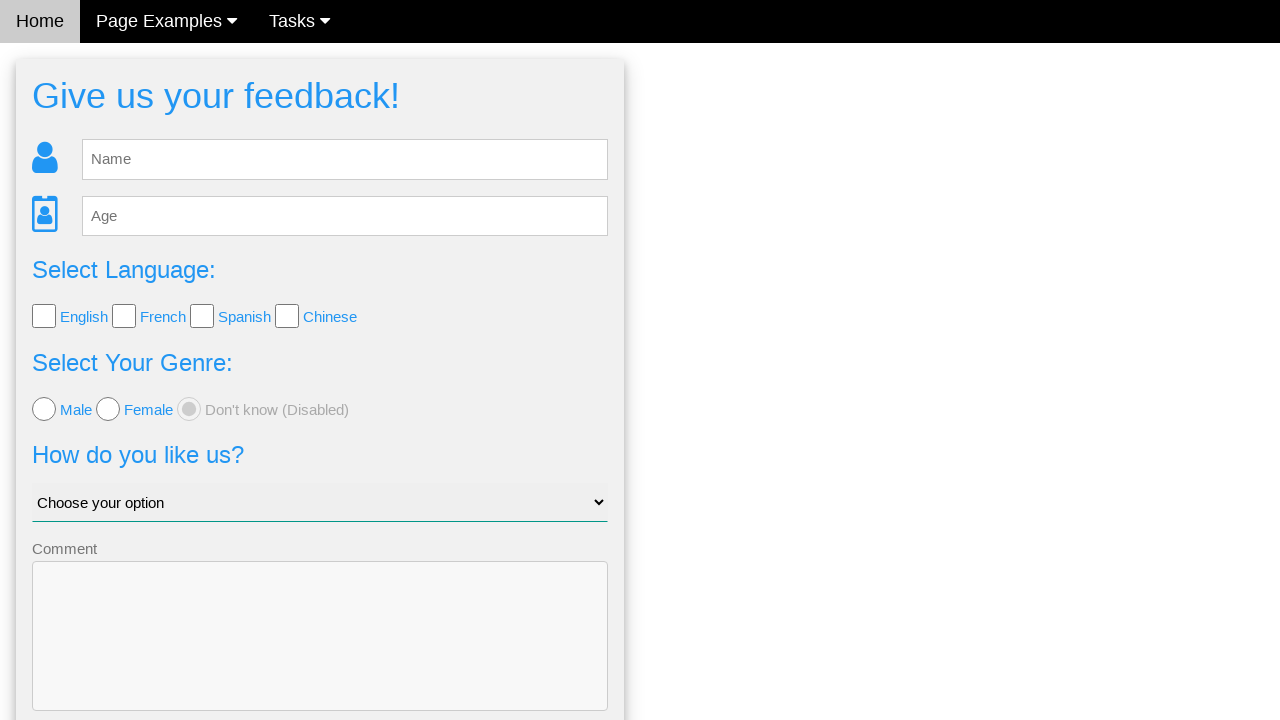

Filled name field with 'mike' on #fb_name
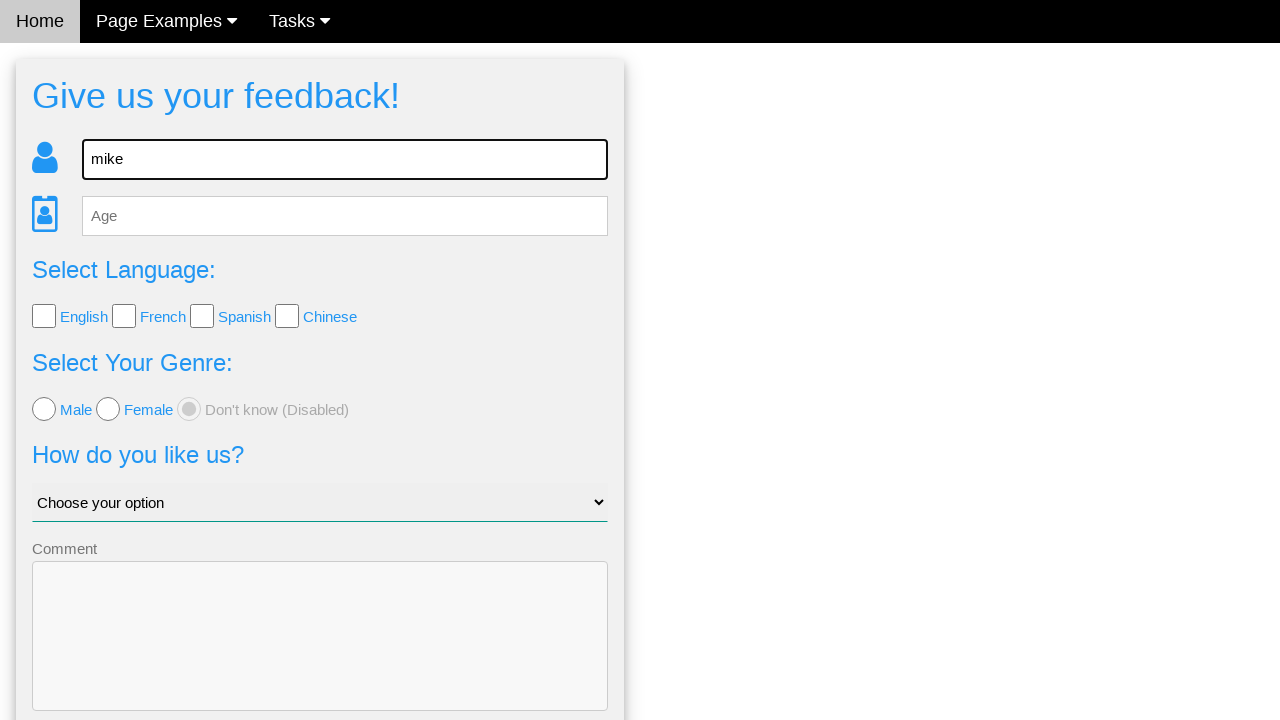

Filled age field with '30' on #fb_age
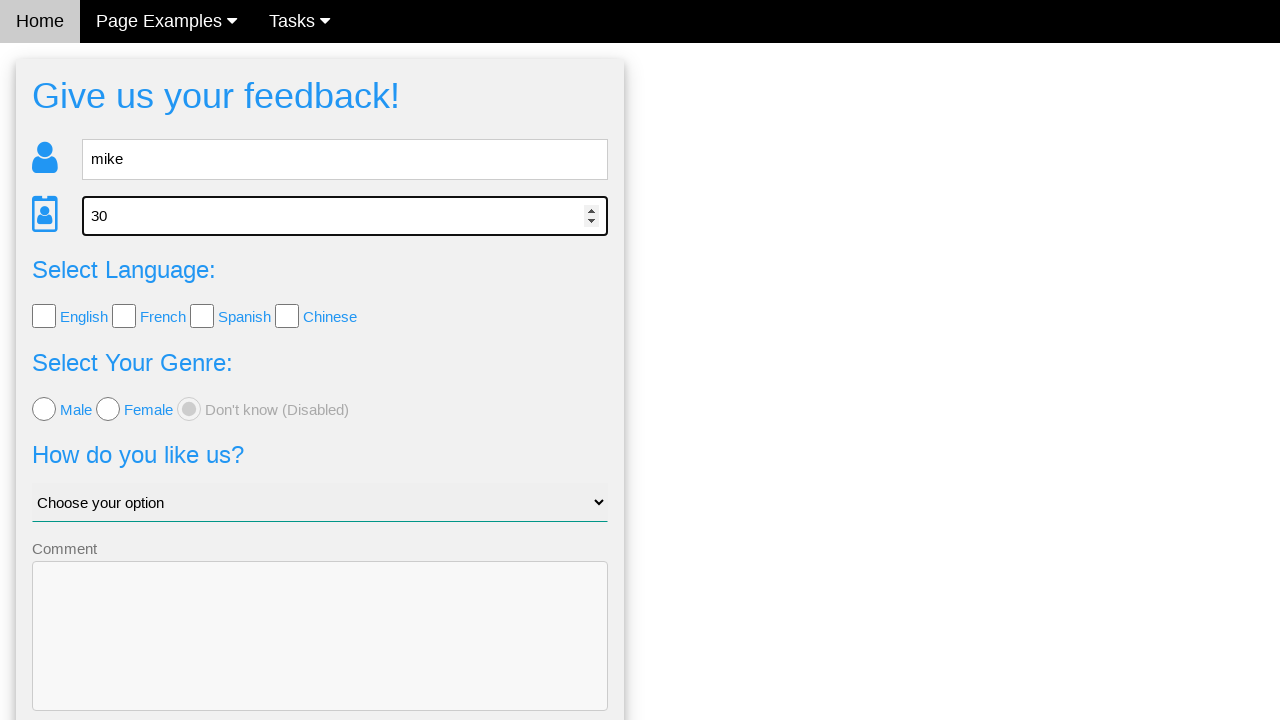

Clicked English language checkbox at (44, 316) on input.w3-check >> nth=0
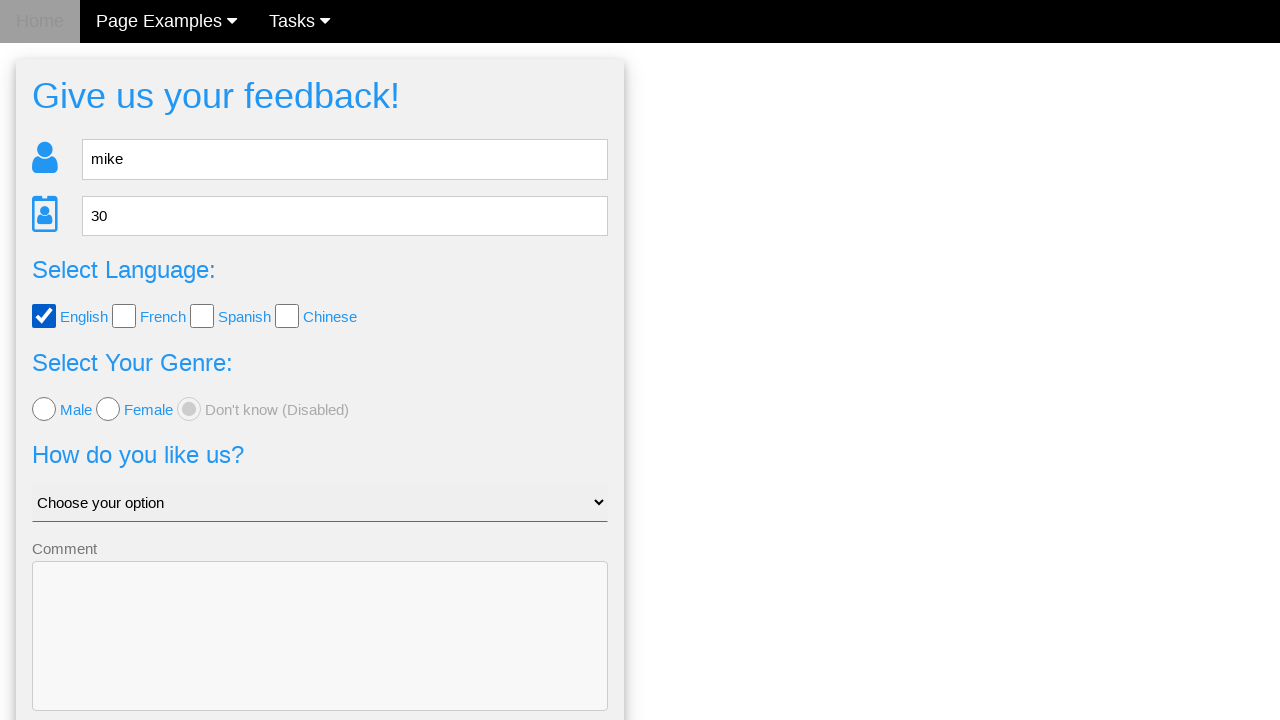

Selected female gender option at (108, 409) on input.w3-radio >> nth=1
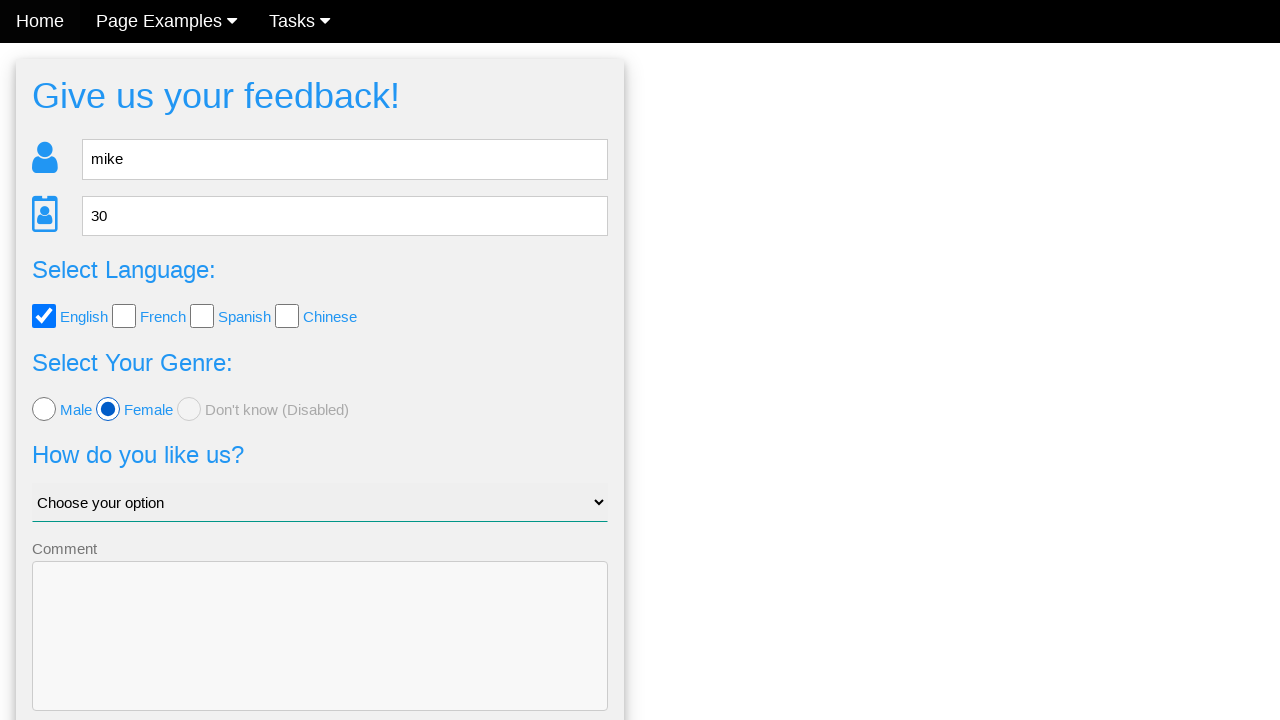

Selected 'Ok, i guess' from dropdown on .w3-select
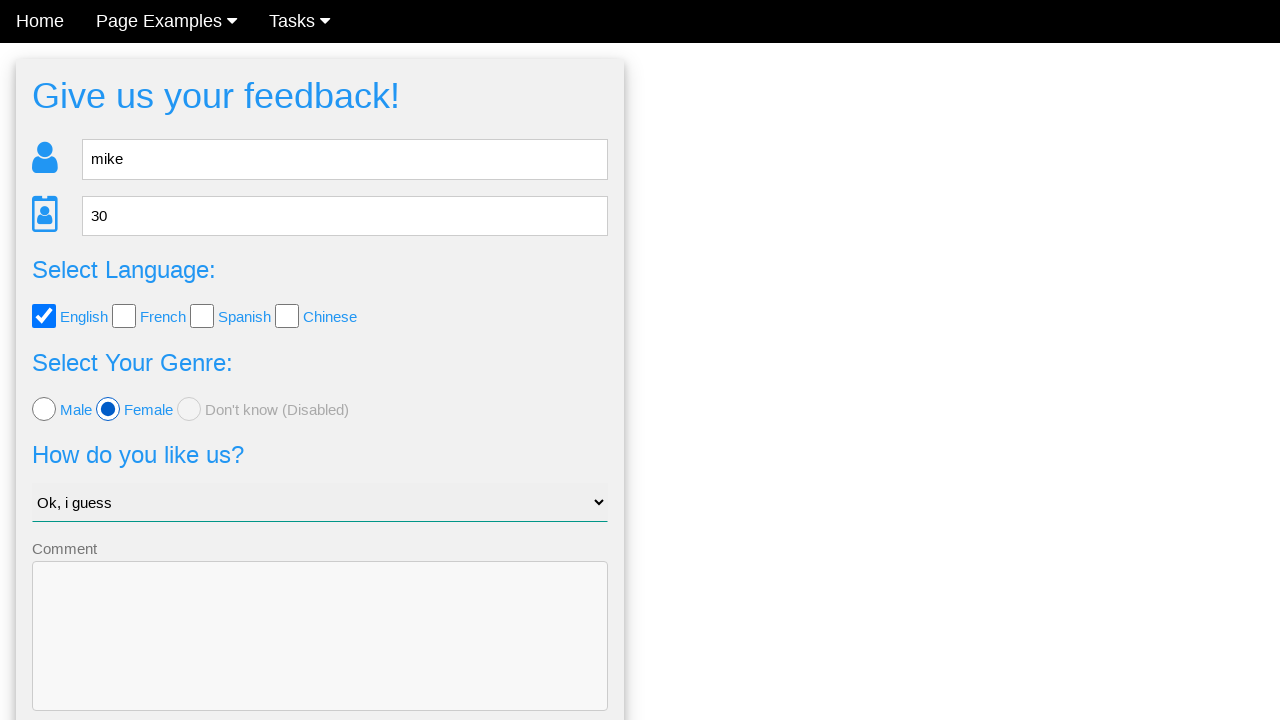

Filled comment field with 'comment comment' on textarea
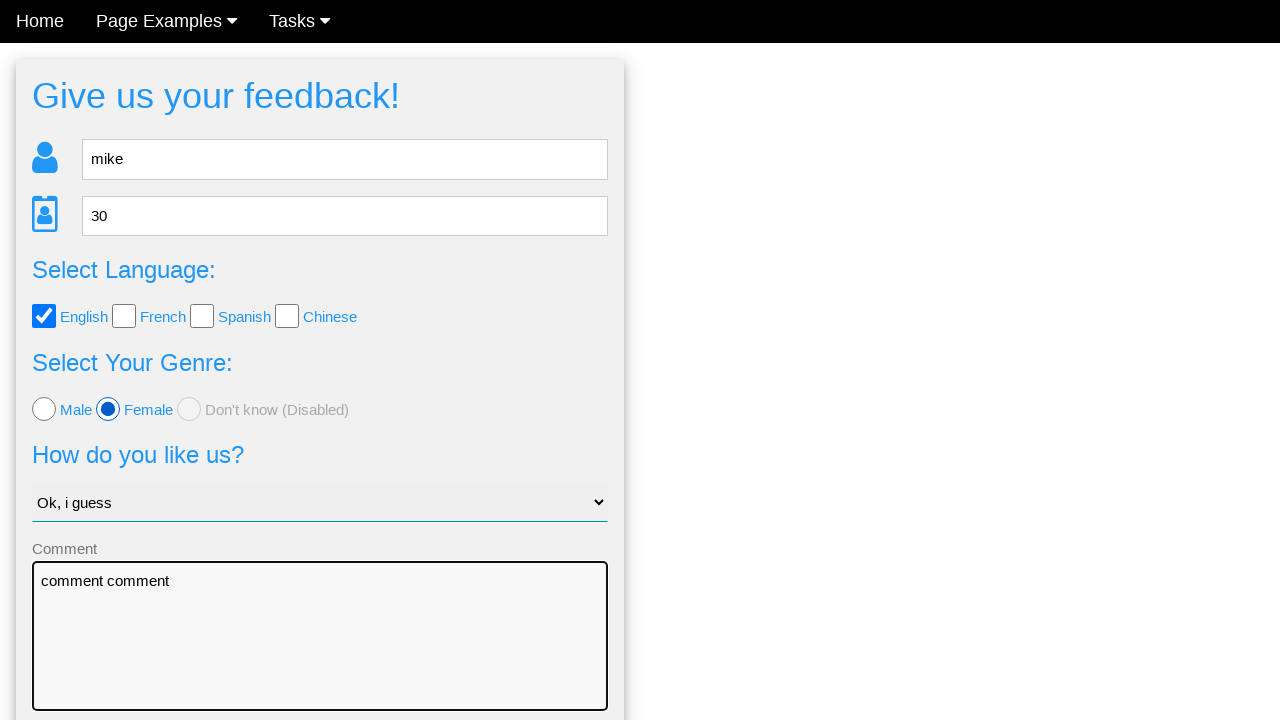

Clicked Submit button to submit feedback form at (320, 656) on button[type='submit']
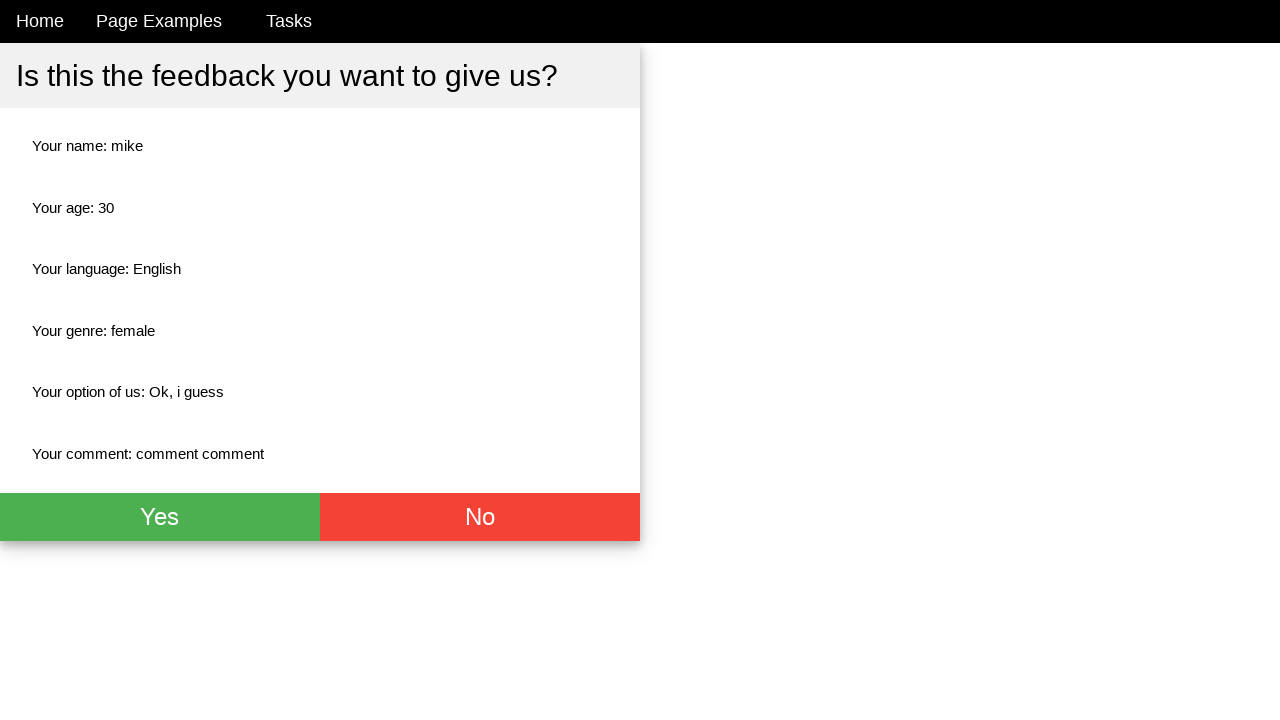

Confirmation page loaded with No button visible
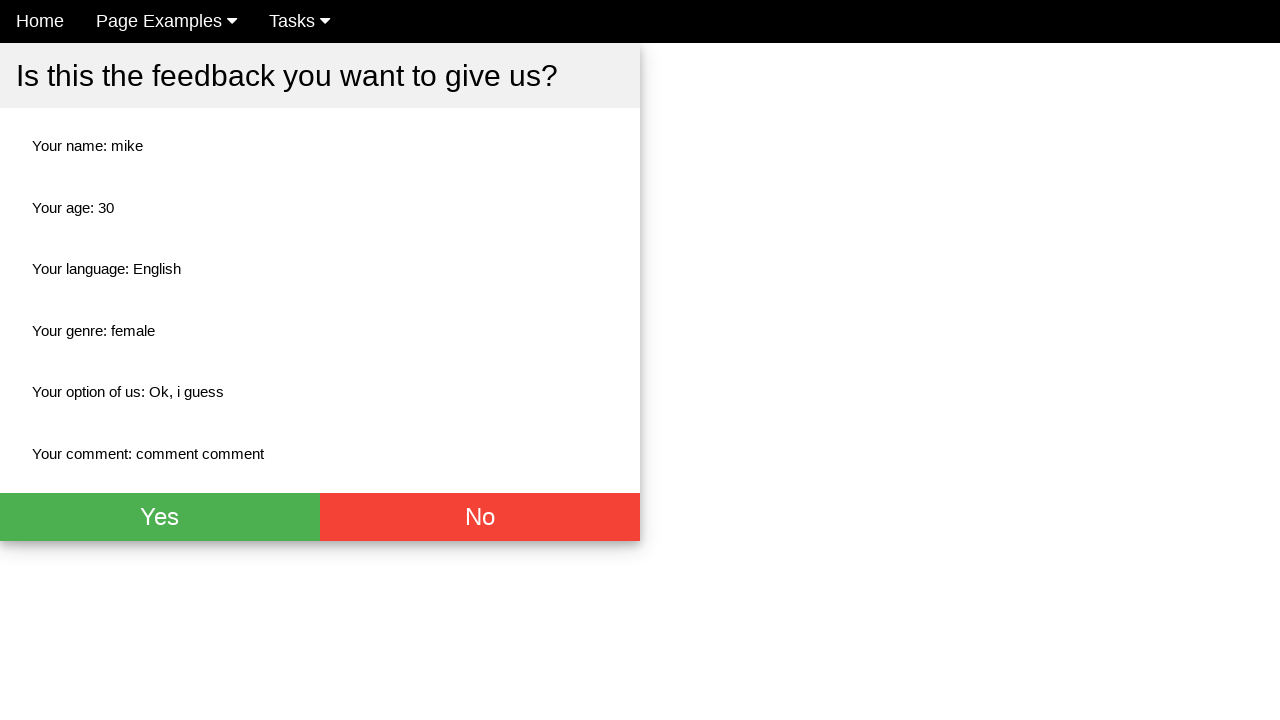

Clicked No button to navigate back from confirmation page at (480, 517) on button[onclick='window.history.back();']
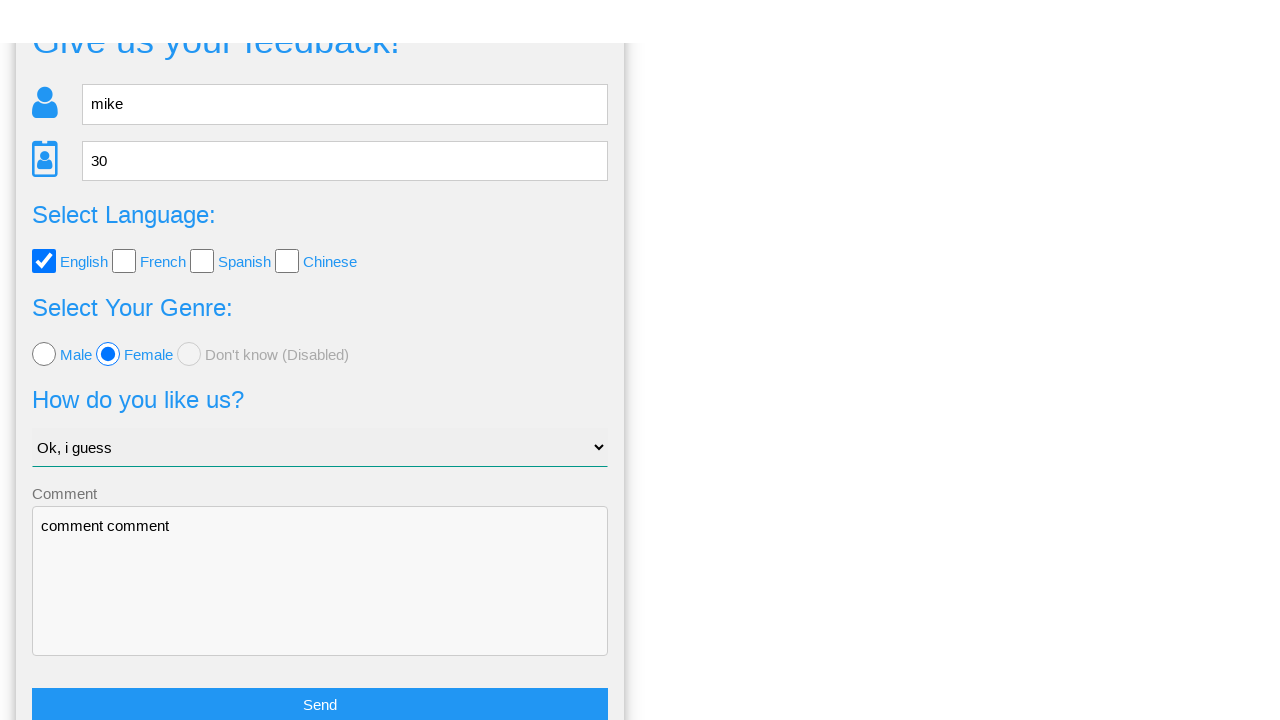

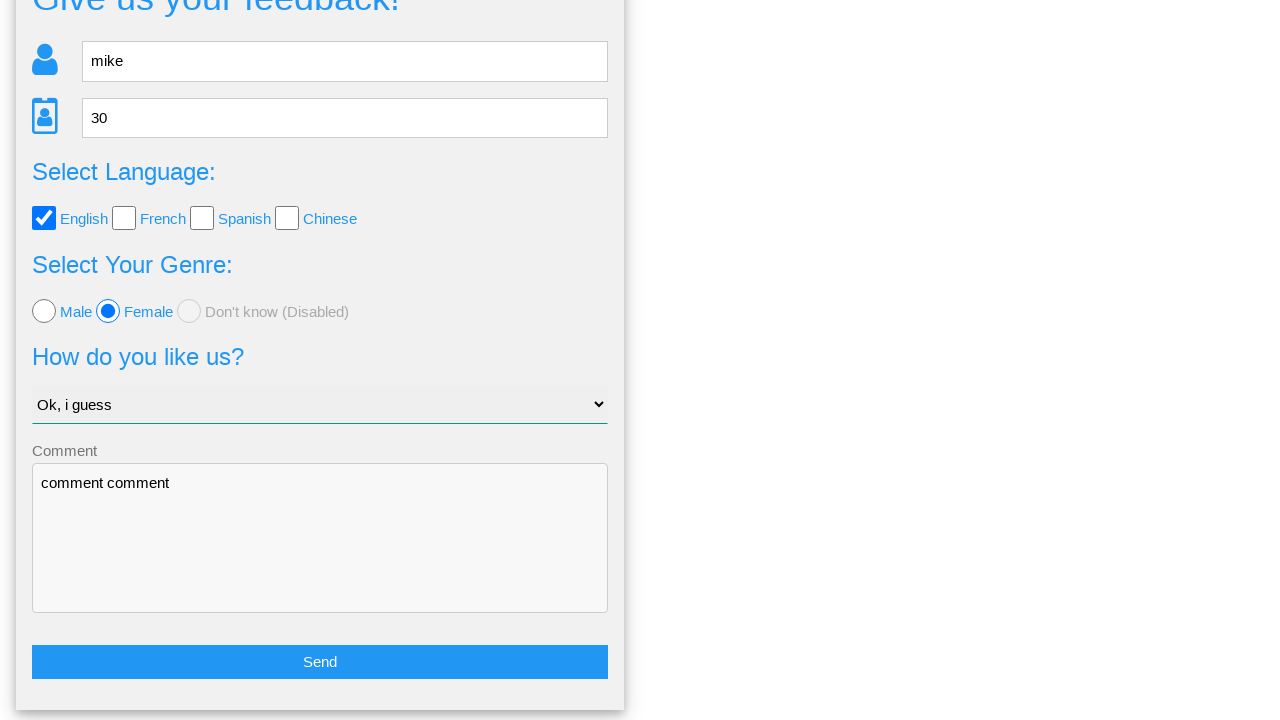